Tests getting a browser cookie by clicking a button that sets a cookie and then verifying the cookie value

Starting URL: https://example.cypress.io/commands/cookies

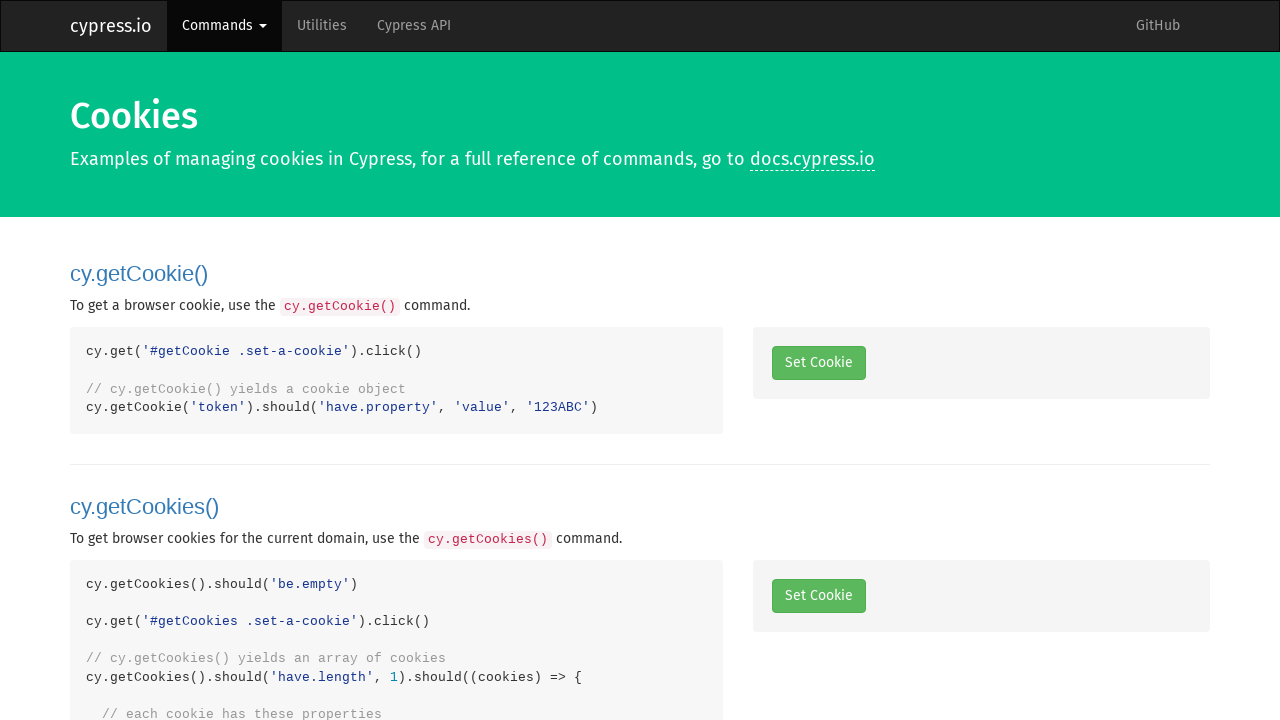

Cleared all browser cookies
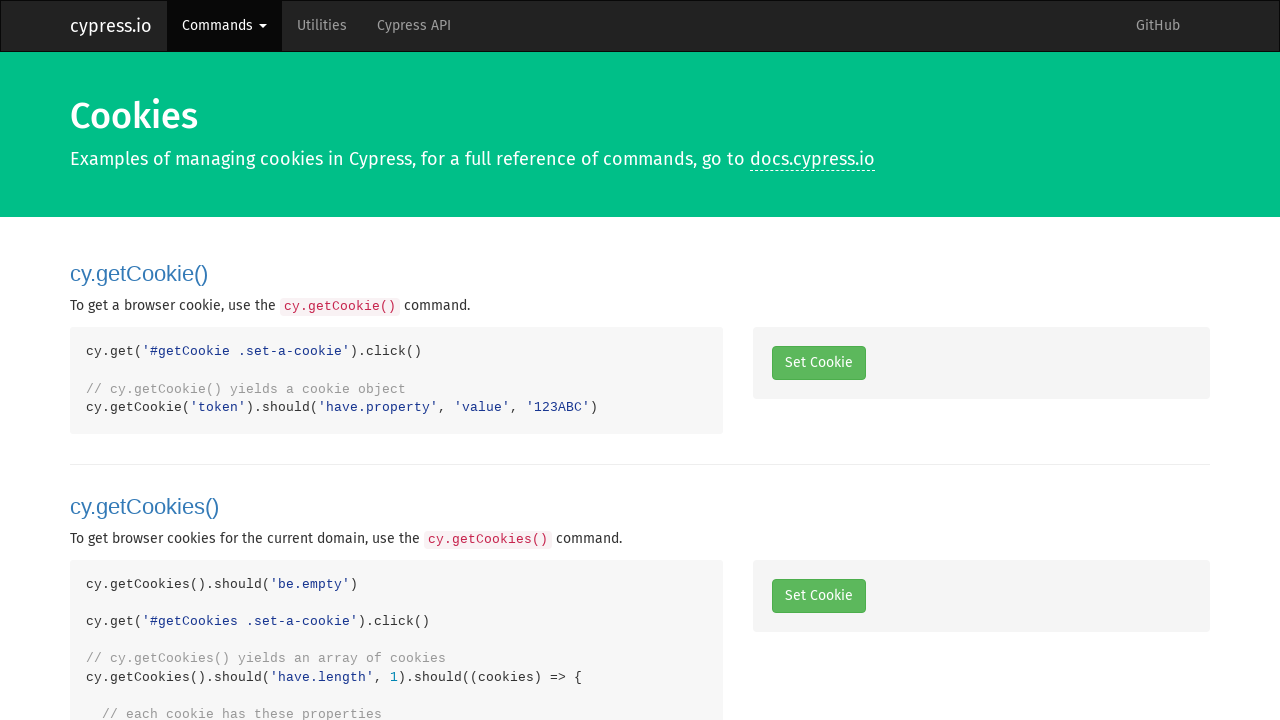

Clicked button to set a cookie at (818, 363) on #getCookie .set-a-cookie
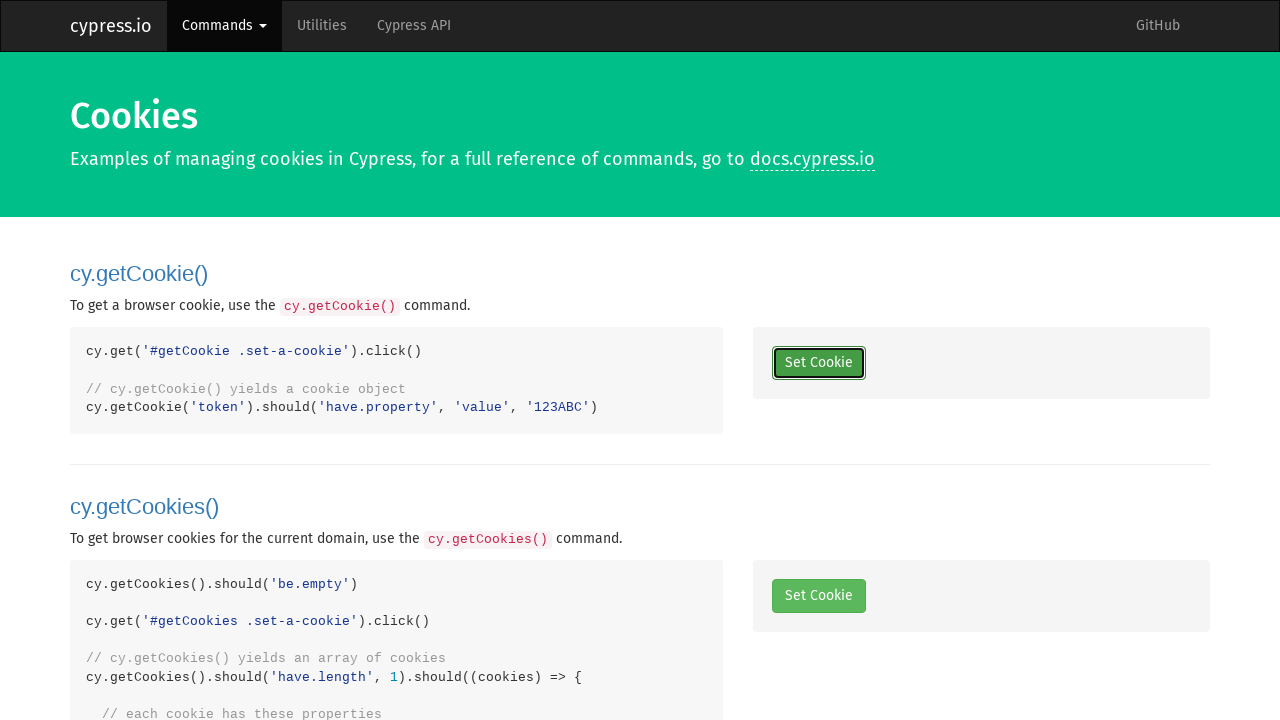

Retrieved all browser cookies
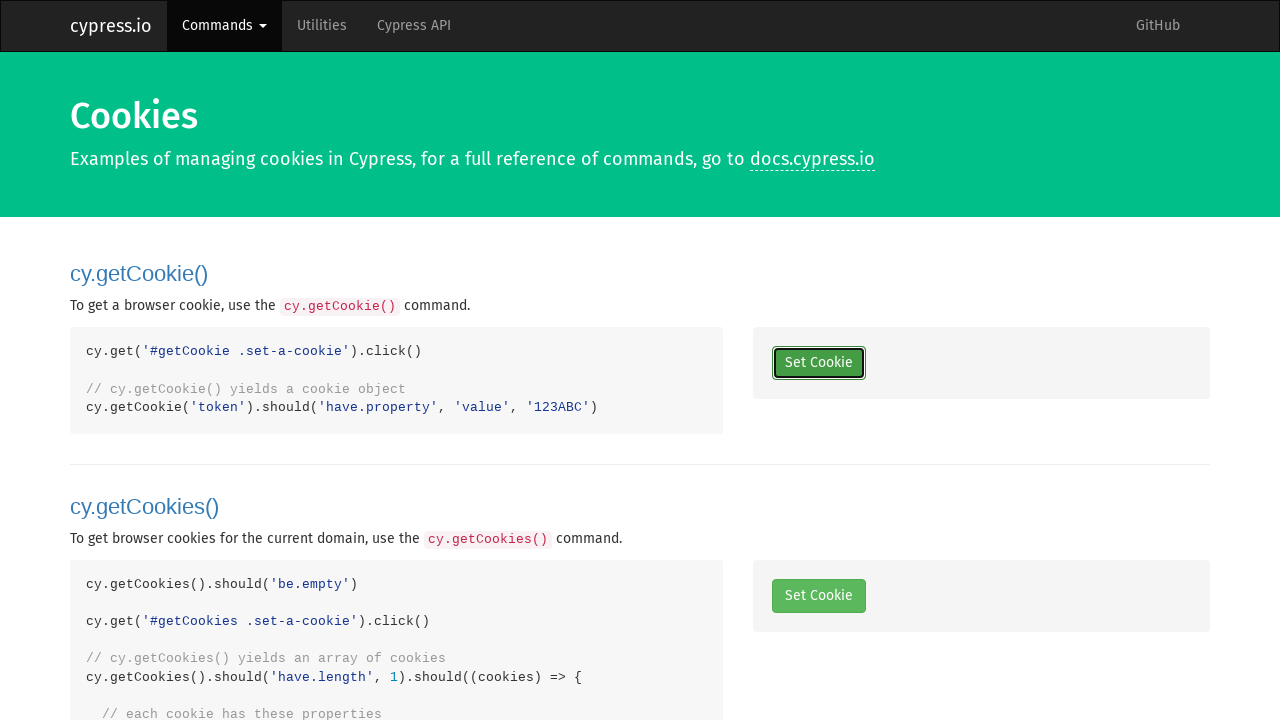

Found token cookie in cookie list
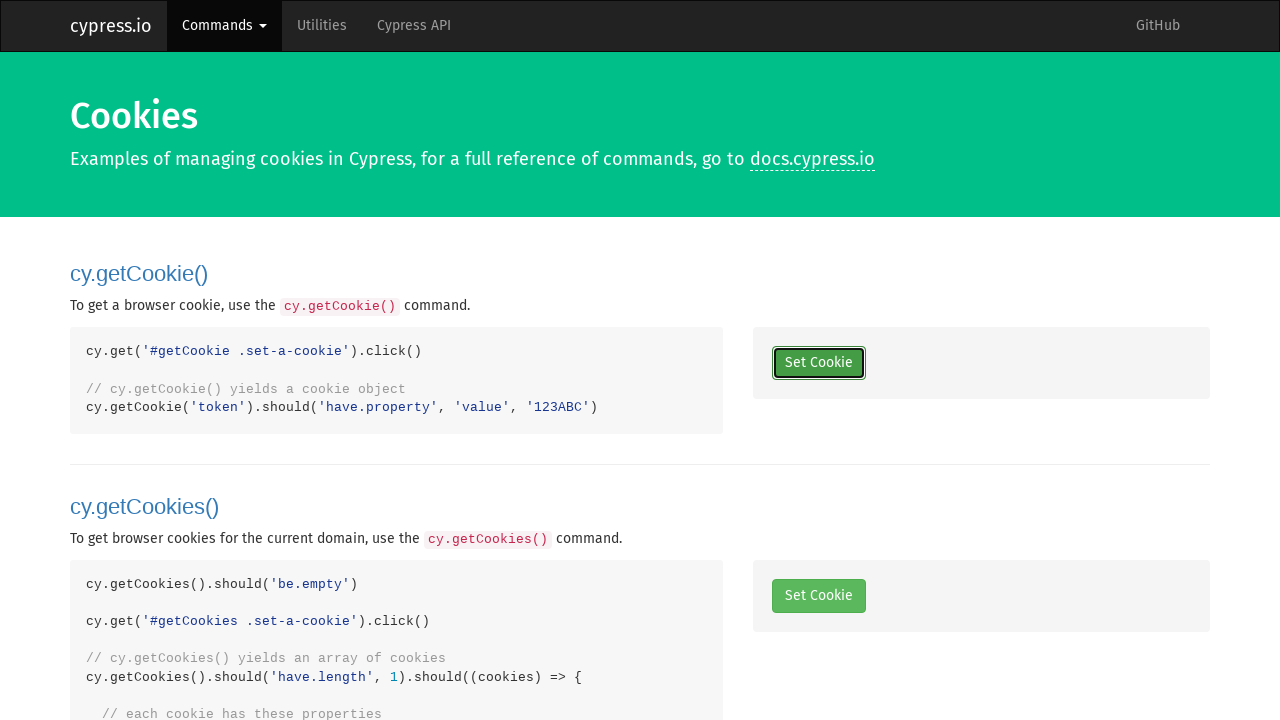

Verified token cookie exists
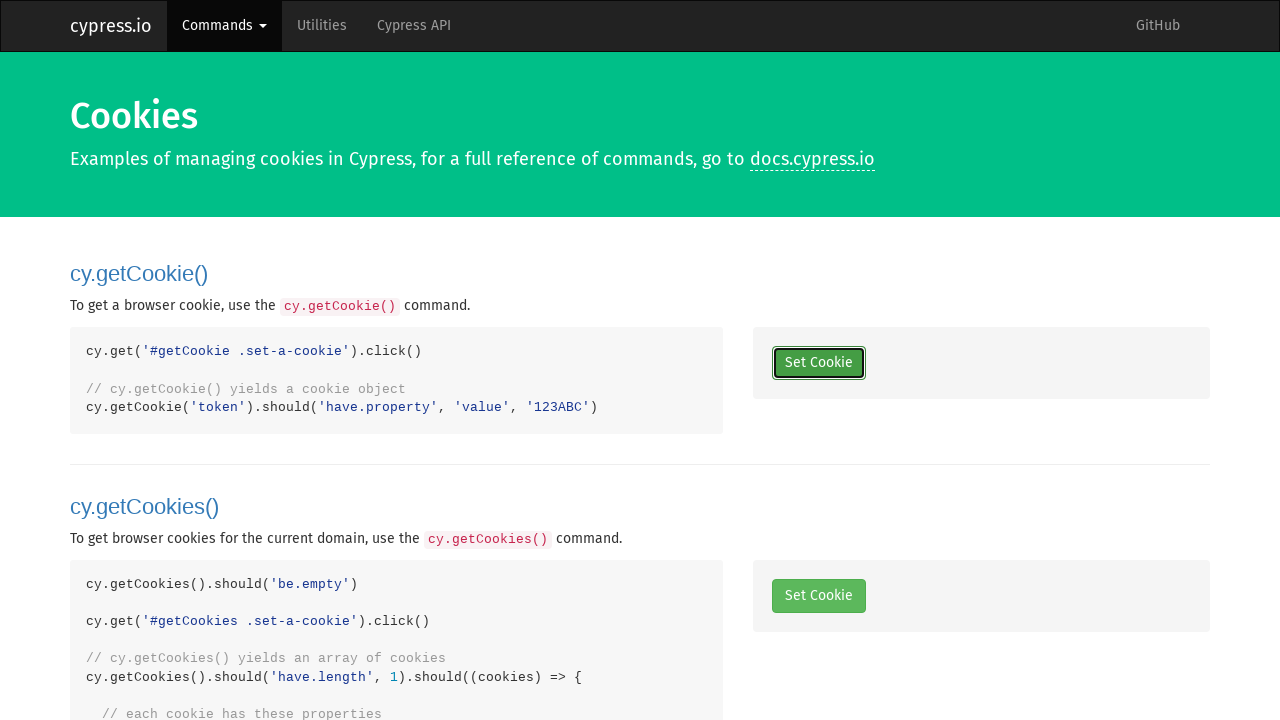

Verified token cookie value is '123ABC'
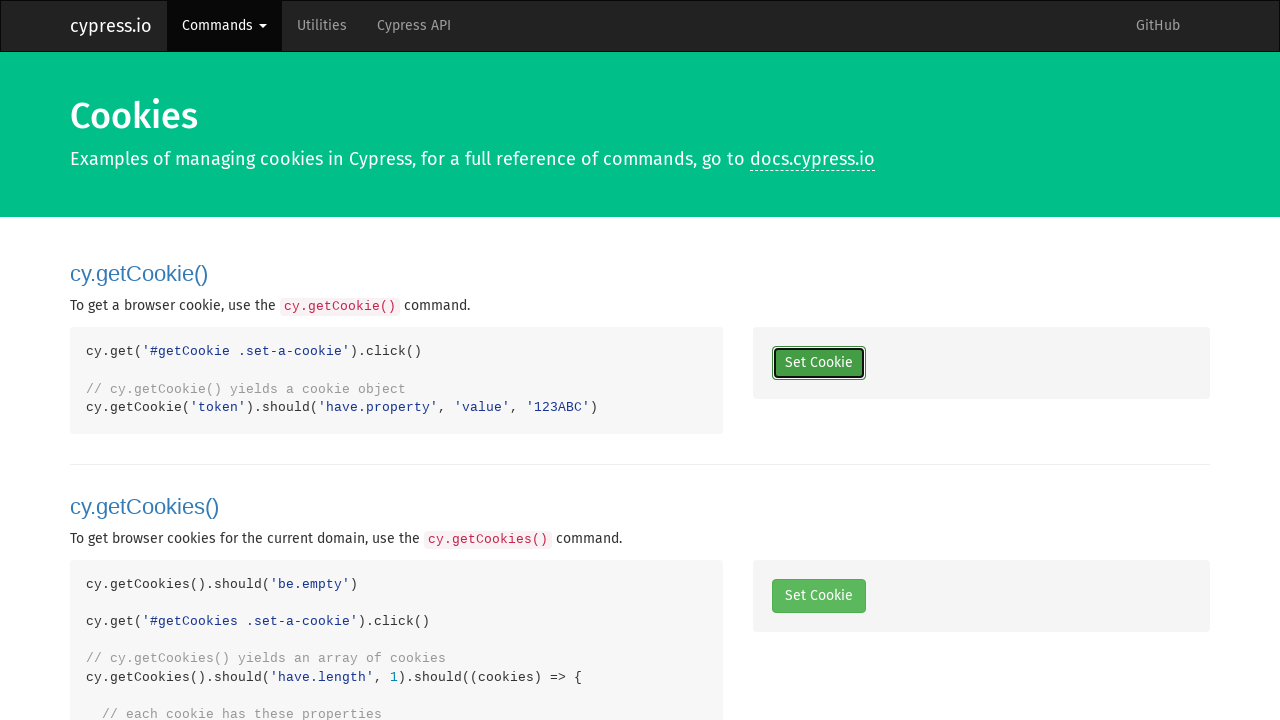

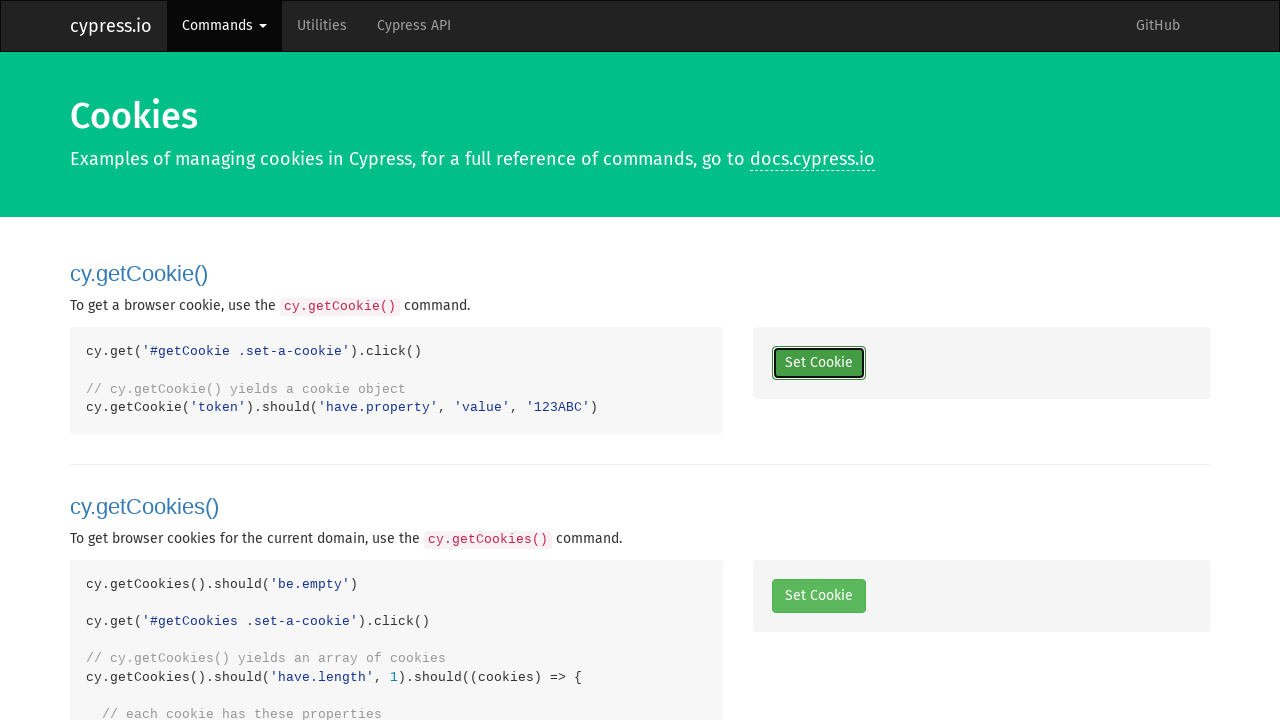